Tests drag and drop functionality by clicking the Drag and Drop link and dragging column A to column B

Starting URL: https://the-internet.herokuapp.com/

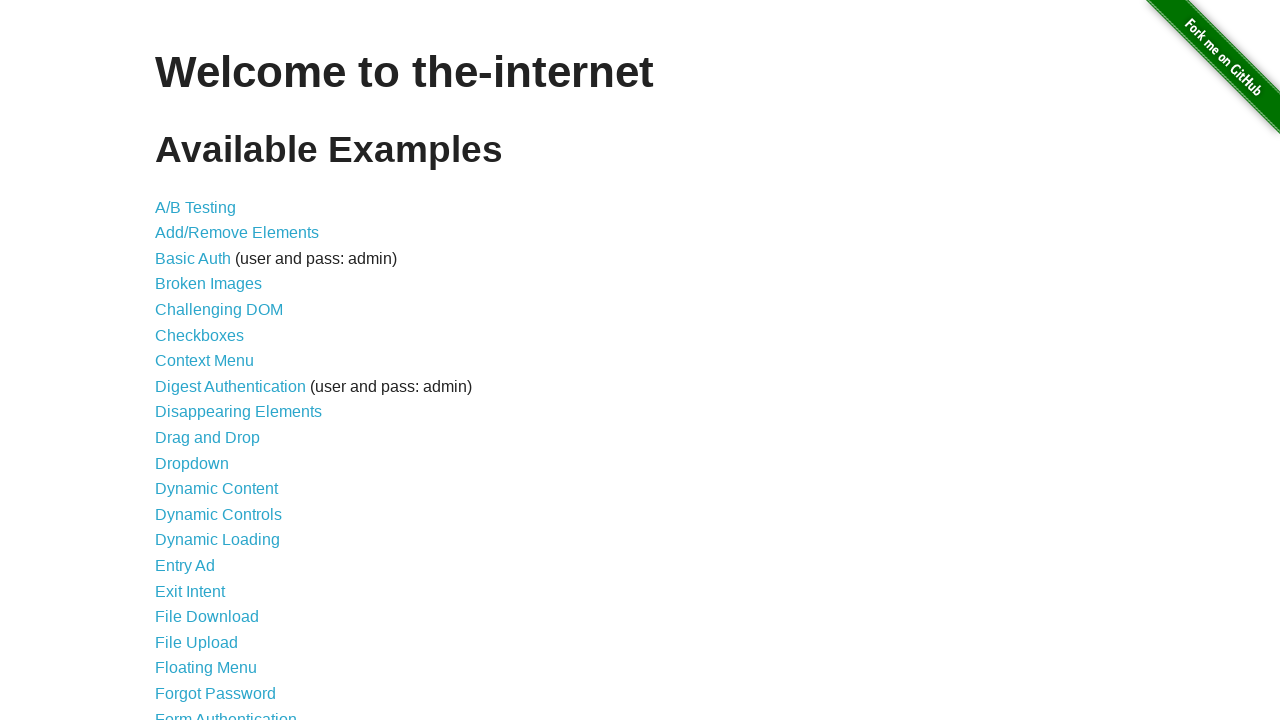

Clicked on Drag and Drop link at (208, 438) on internal:role=link[name="Drag and Drop"i]
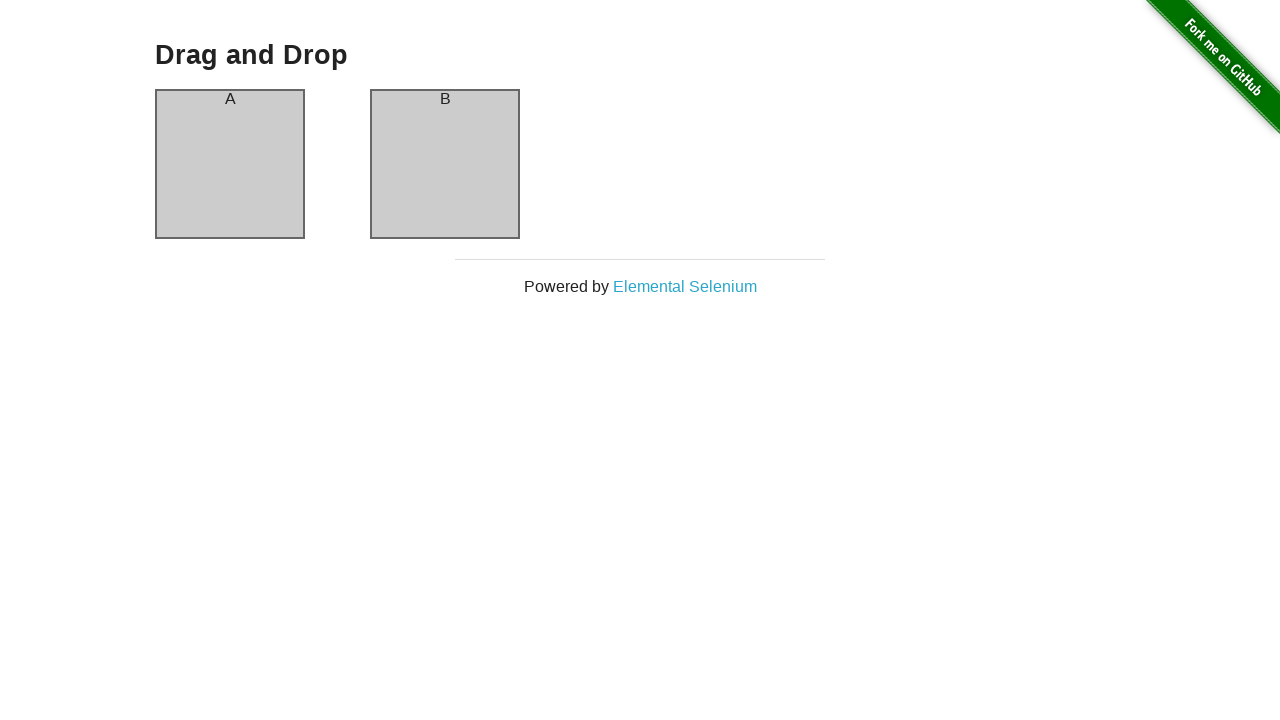

Drag and Drop heading is now visible
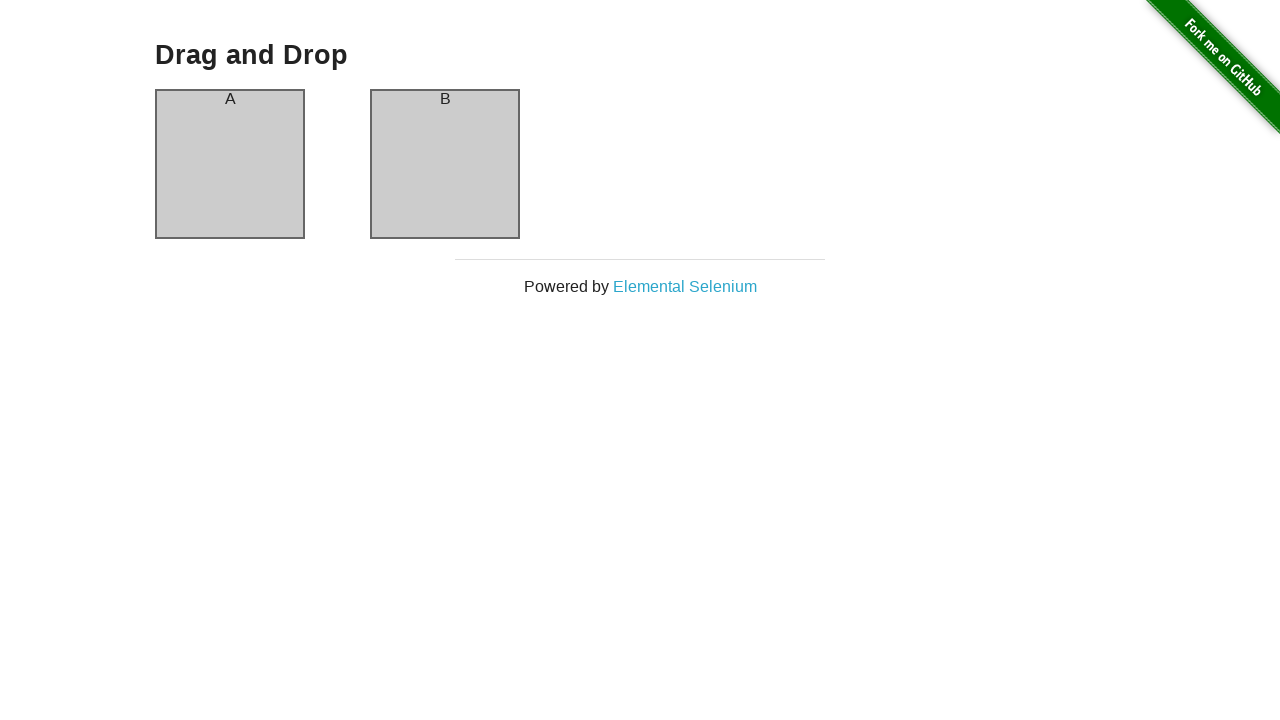

Dragged column A to column B at (445, 164)
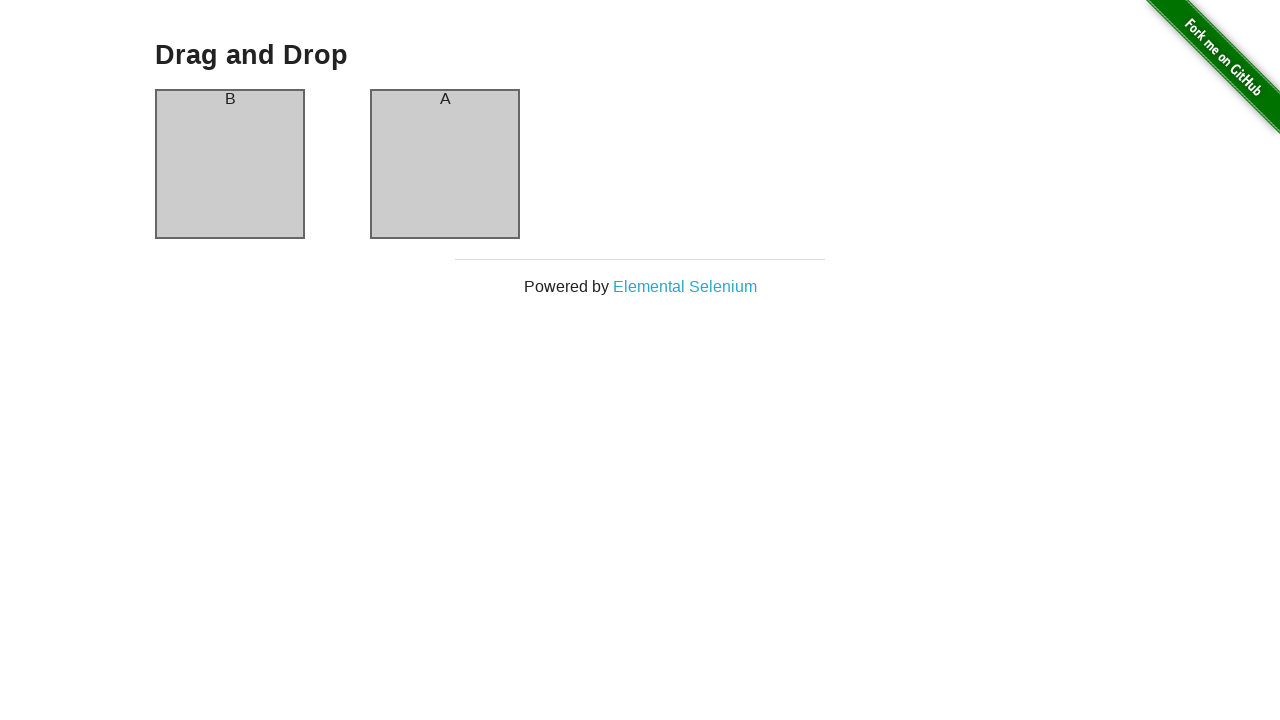

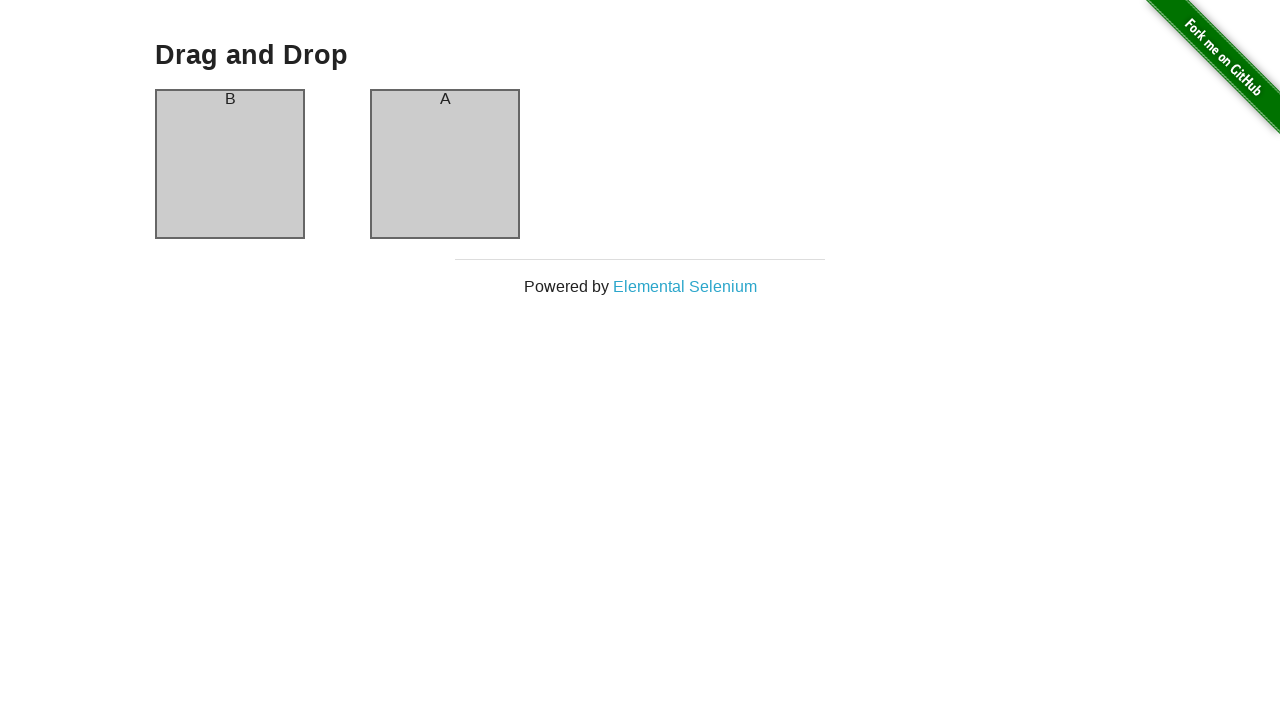